Fills out a registration form with personal information including name, email, address, phone, gender selection, and hobby checkboxes

Starting URL: https://demo.automationtesting.in/Register.html

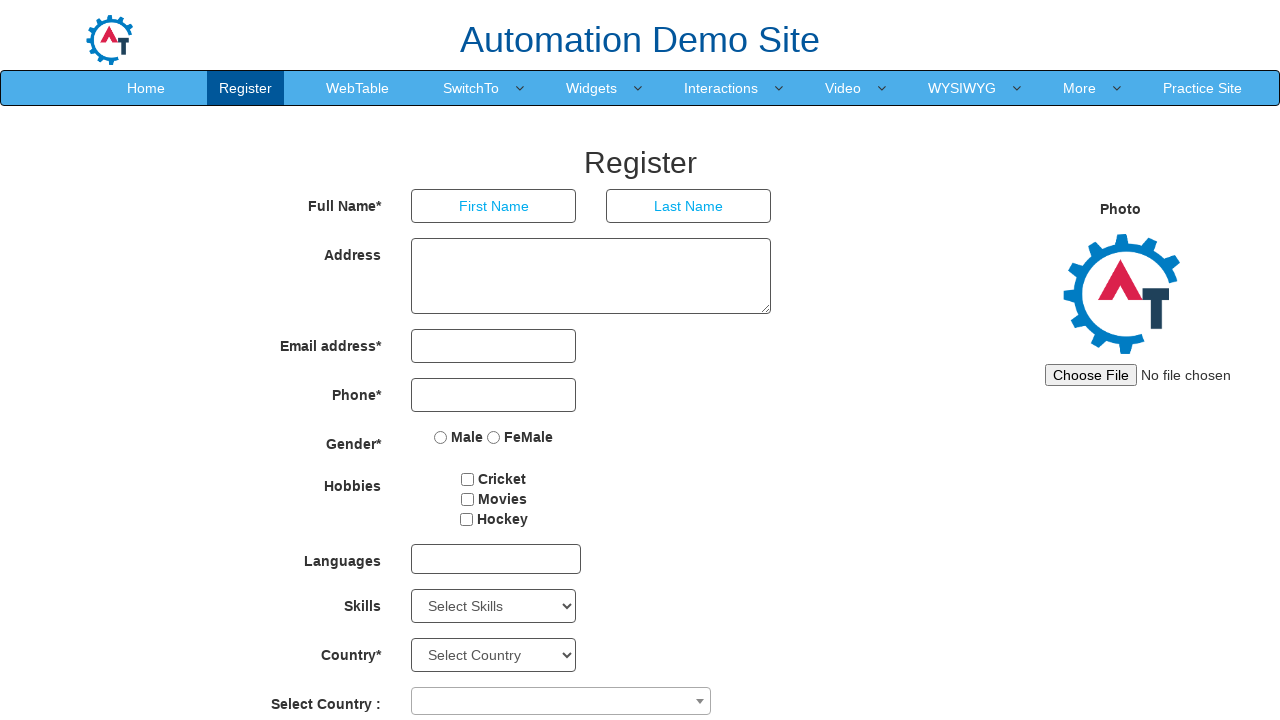

Filled First Name field with 'Krishna' on //input[@placeholder='First Name']
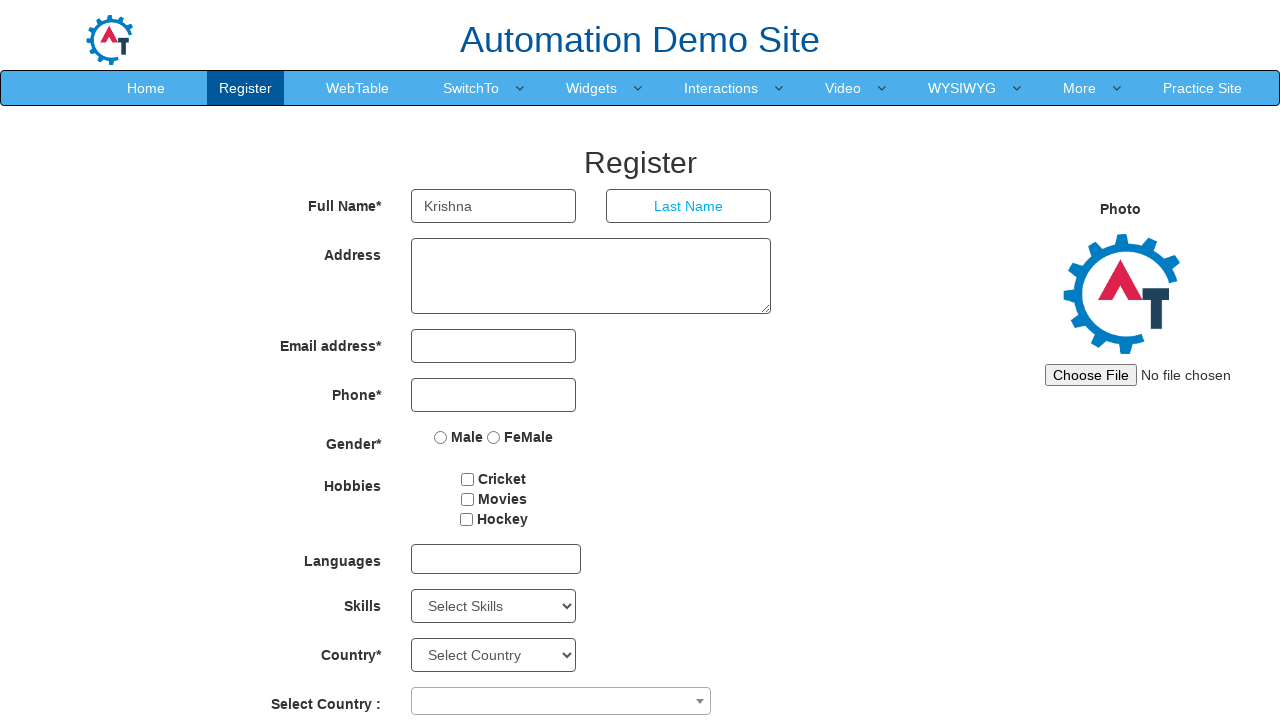

Filled Last Name field with 'Rao' on //input[@ng-model='LastName']
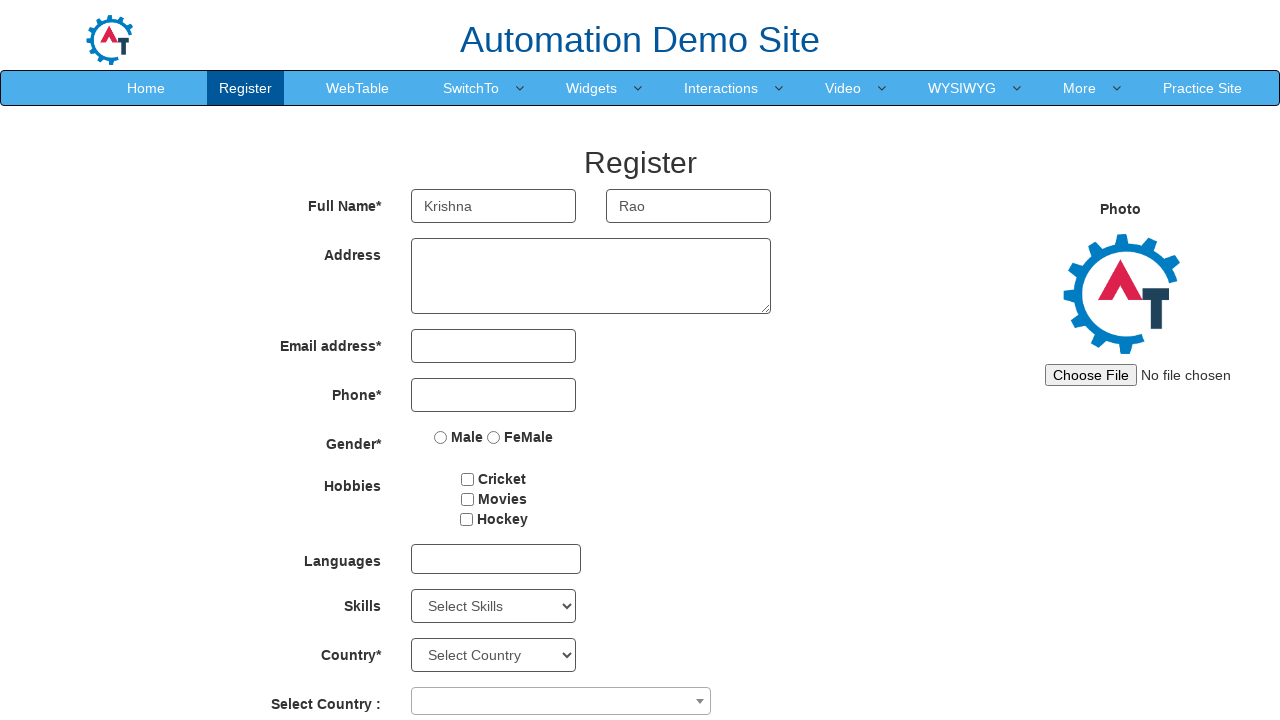

Filled Email Address field with 'krishna@gmail.com' on //input[@type='email']
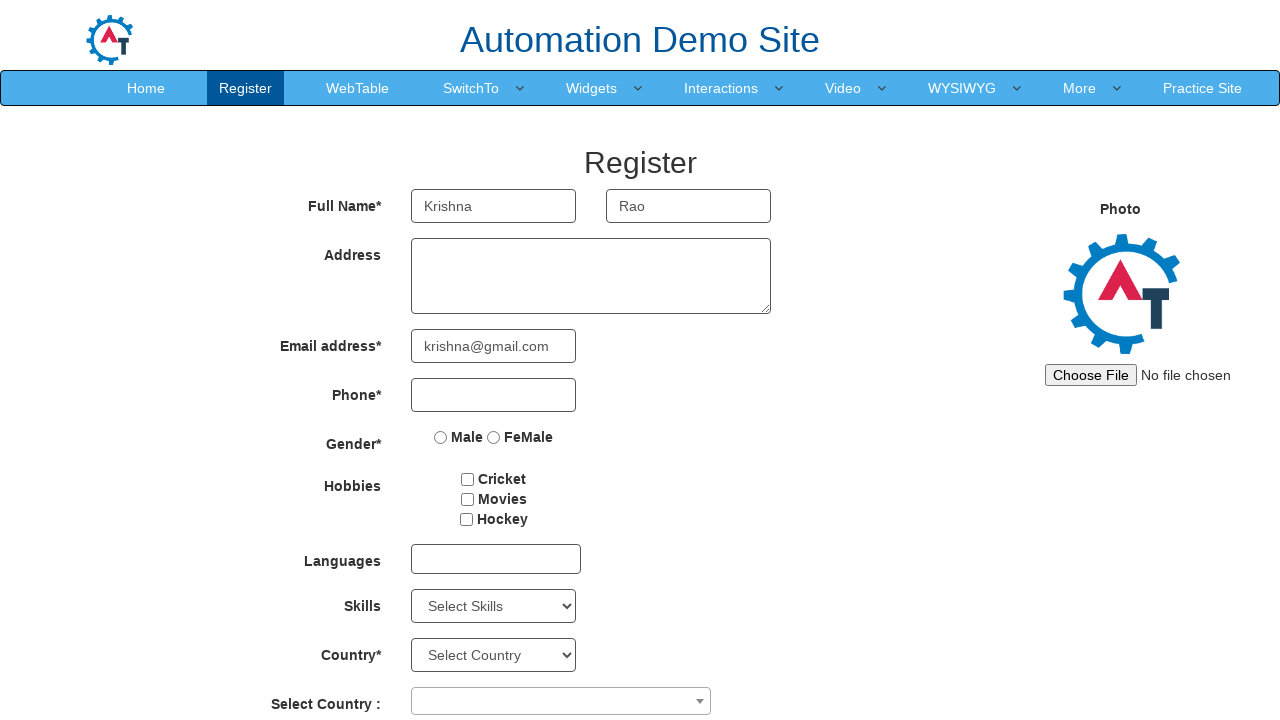

Filled Address field with 'KPHB, HYD' on //textarea[@ng-model='Adress']
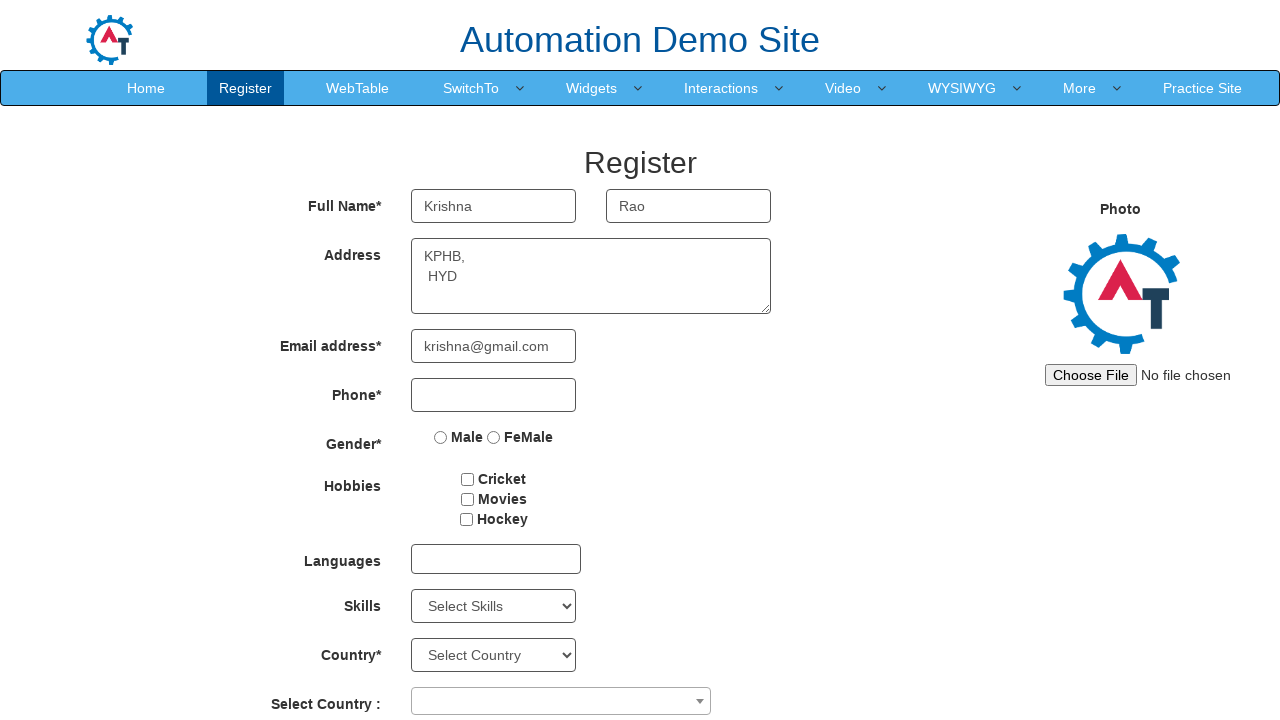

Filled Phone Number field with '123456789' on //input[@type='tel']
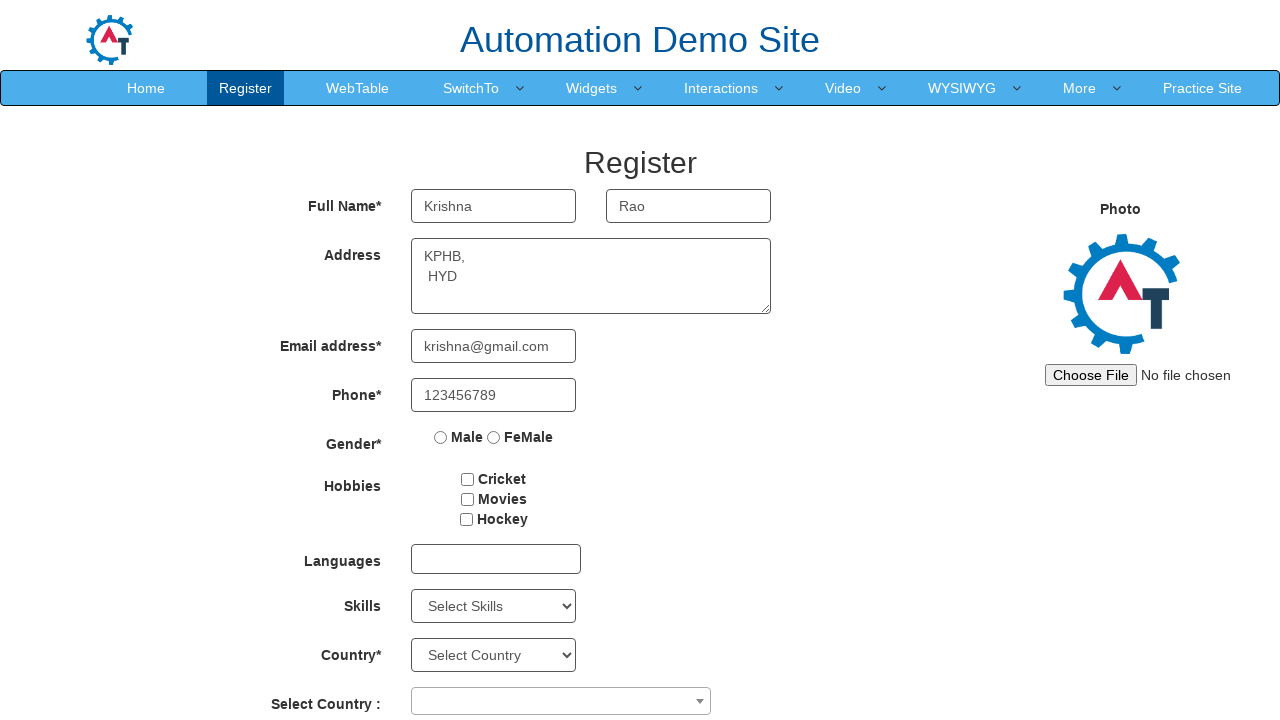

Selected Male gender radio button at (441, 437) on xpath=//input[@name='radiooptions' and @value='Male']
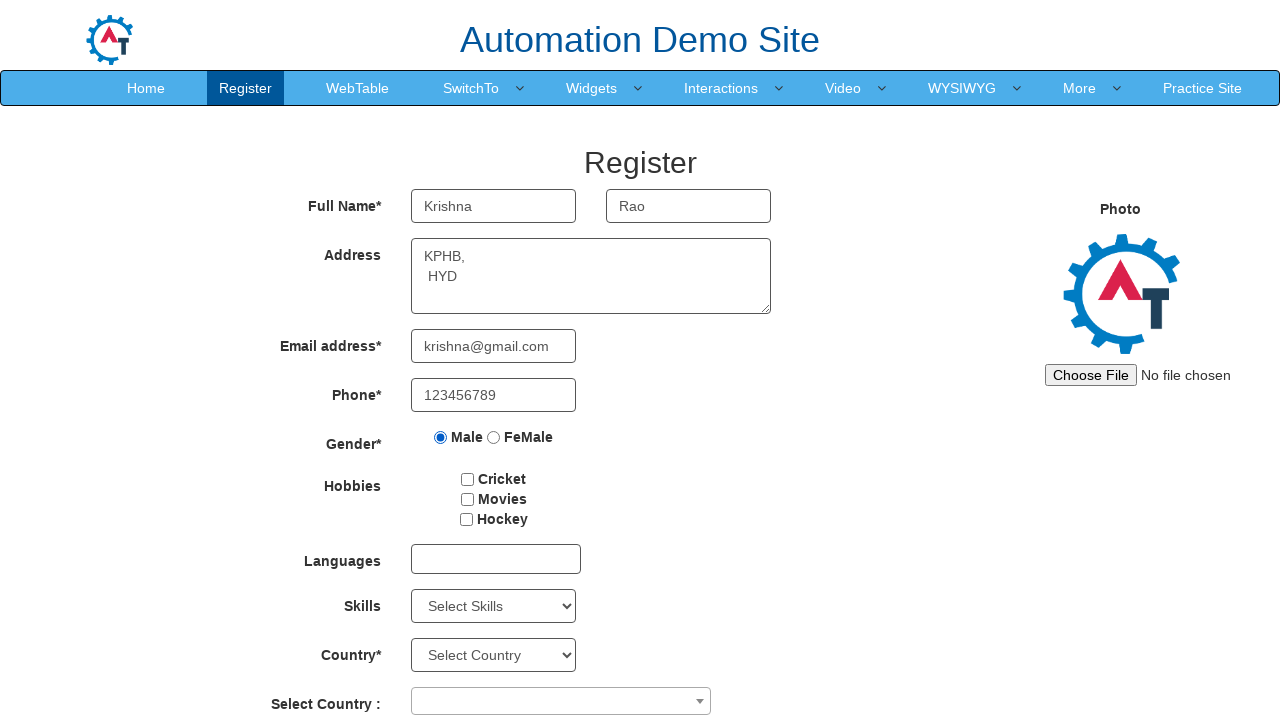

Selected Female gender radio button at (494, 437) on xpath=//input[@value='FeMale']
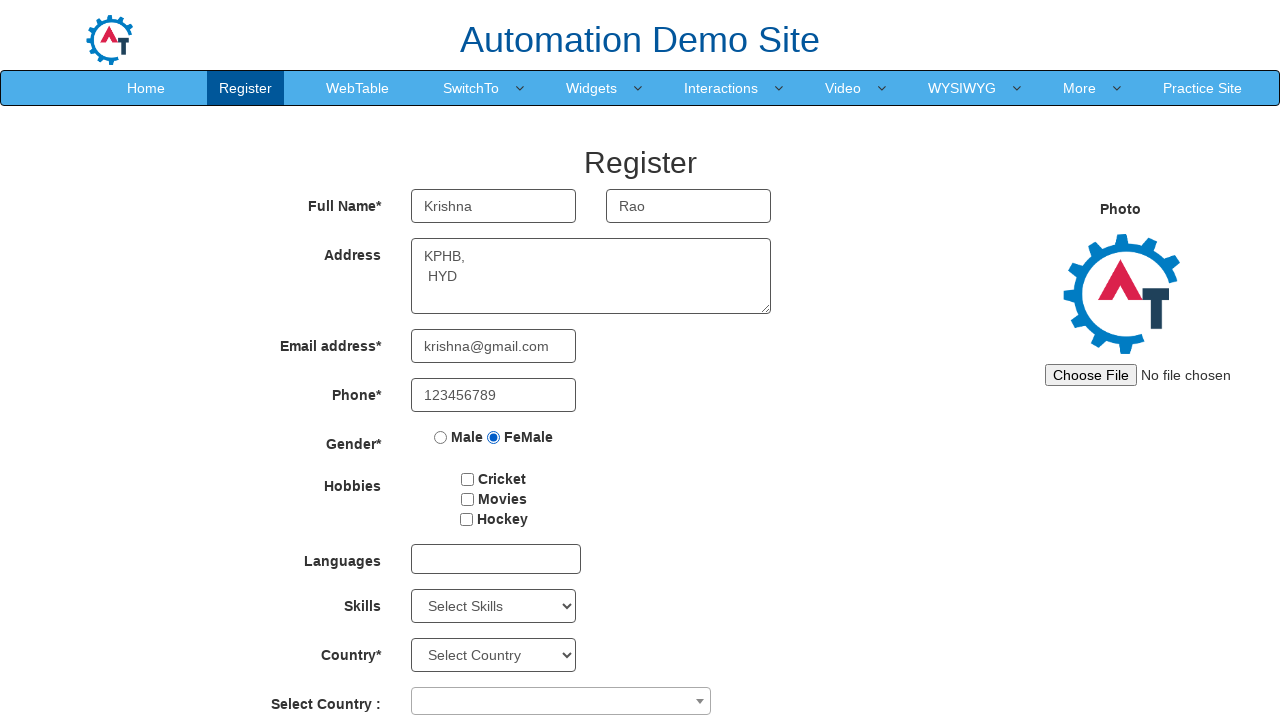

Checked Cricket hobby checkbox at (468, 479) on #checkbox1
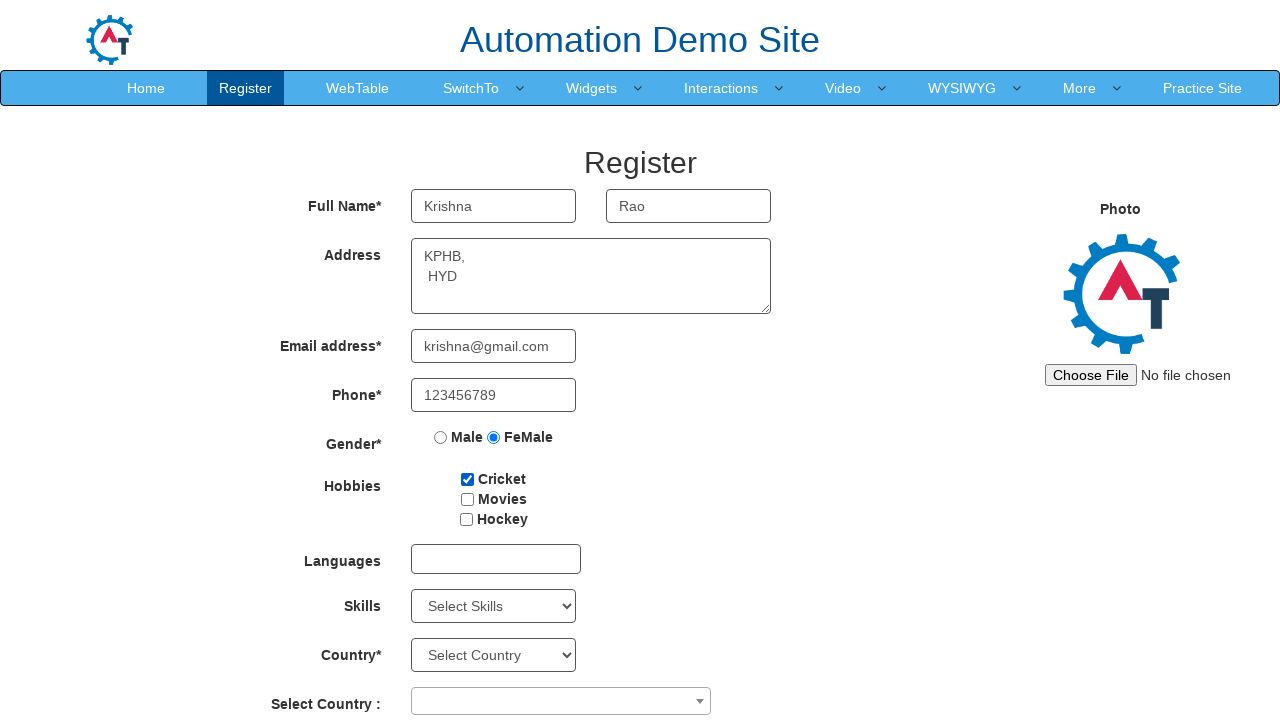

Checked Movies hobby checkbox at (467, 499) on #checkbox2
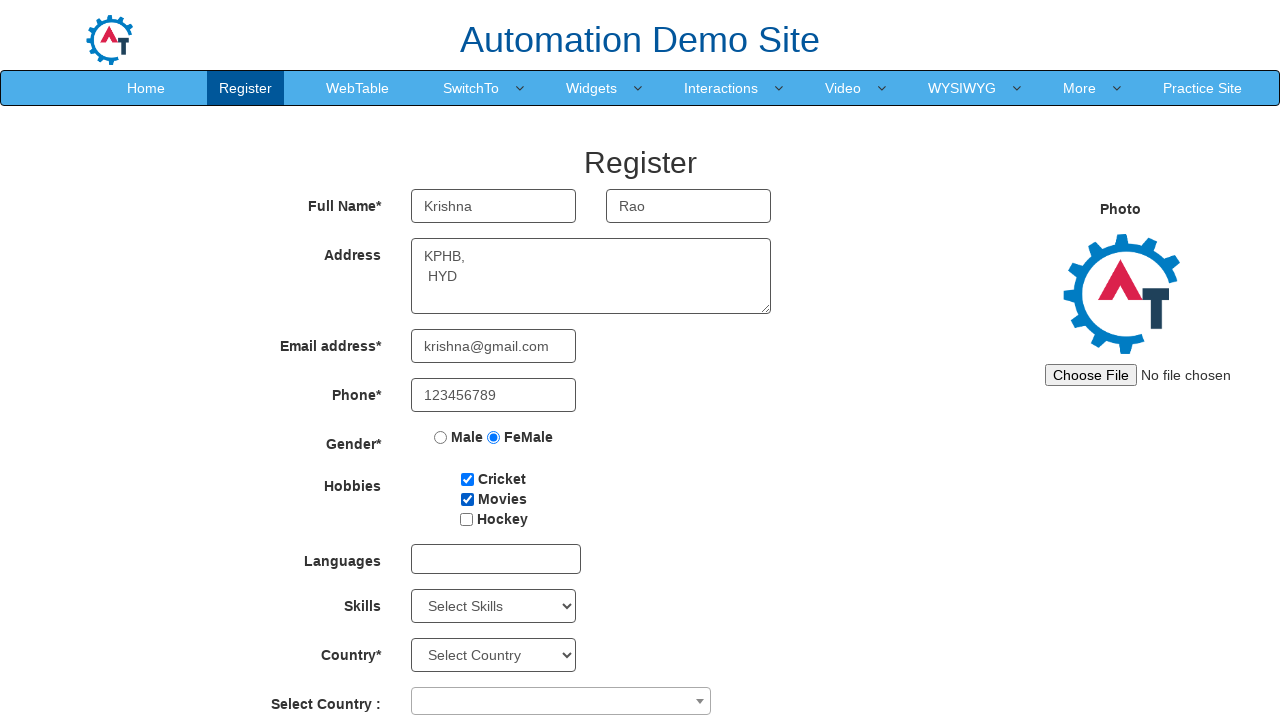

Checked Hockey hobby checkbox at (466, 519) on xpath=//input[@value='Hockey']
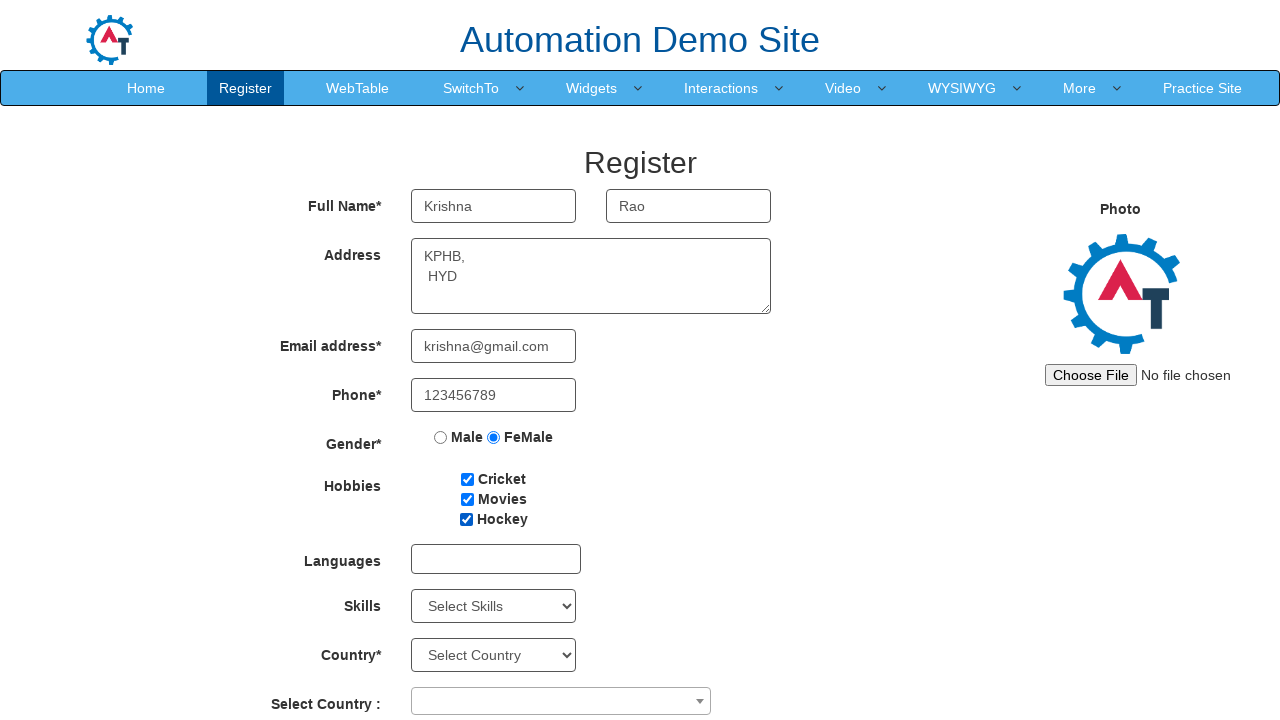

Waited 2 seconds for all actions to complete
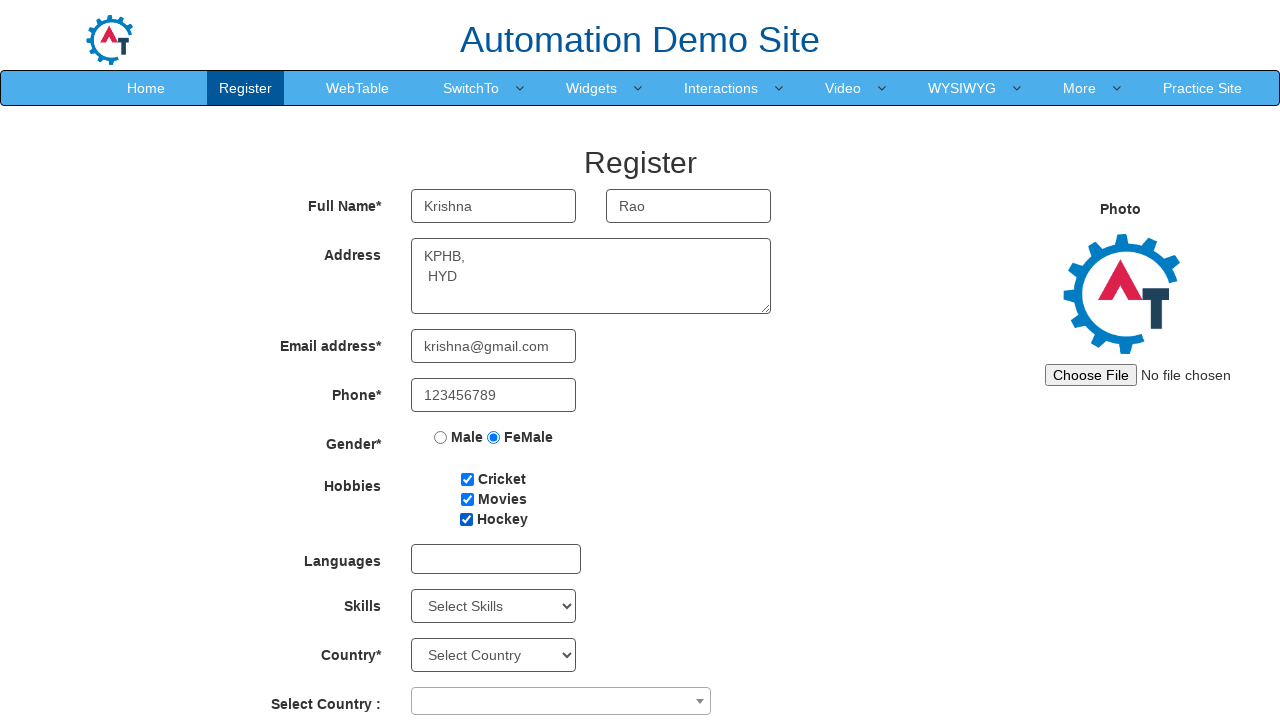

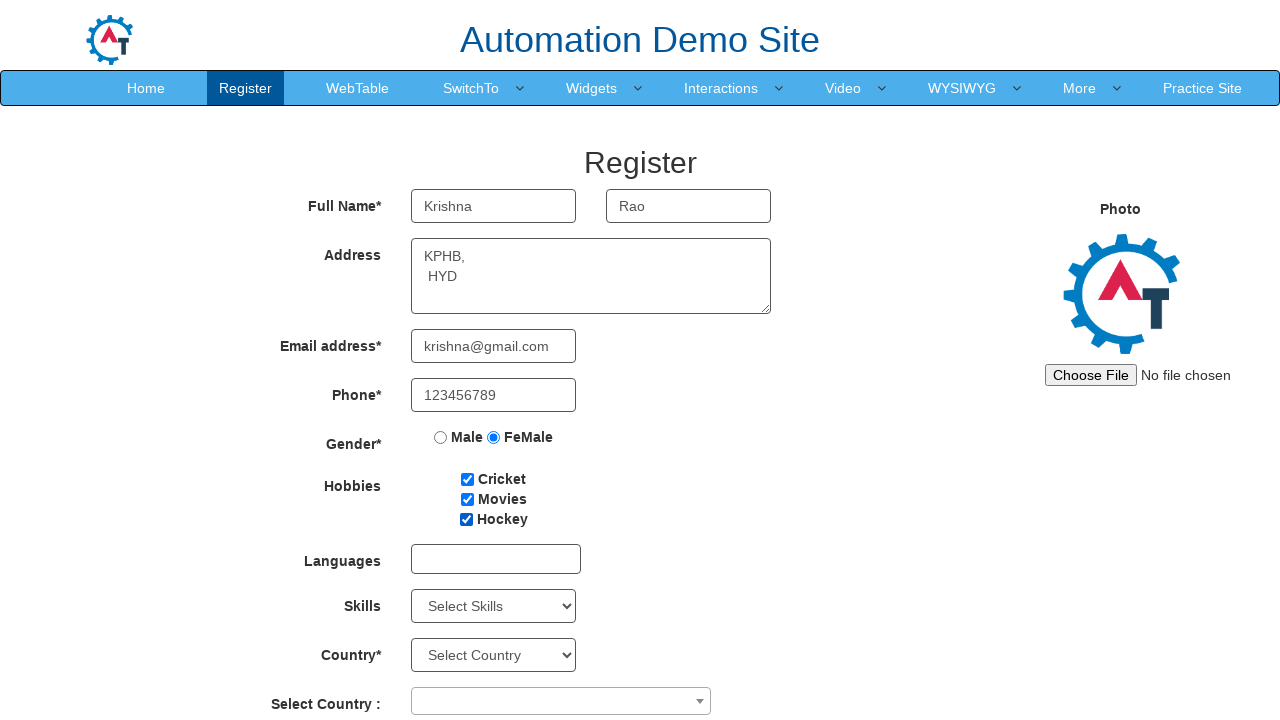